Tests navigation through footer links by opening each link in a new tab and verifying page titles

Starting URL: https://rahulshettyacademy.com/AutomationPractice/

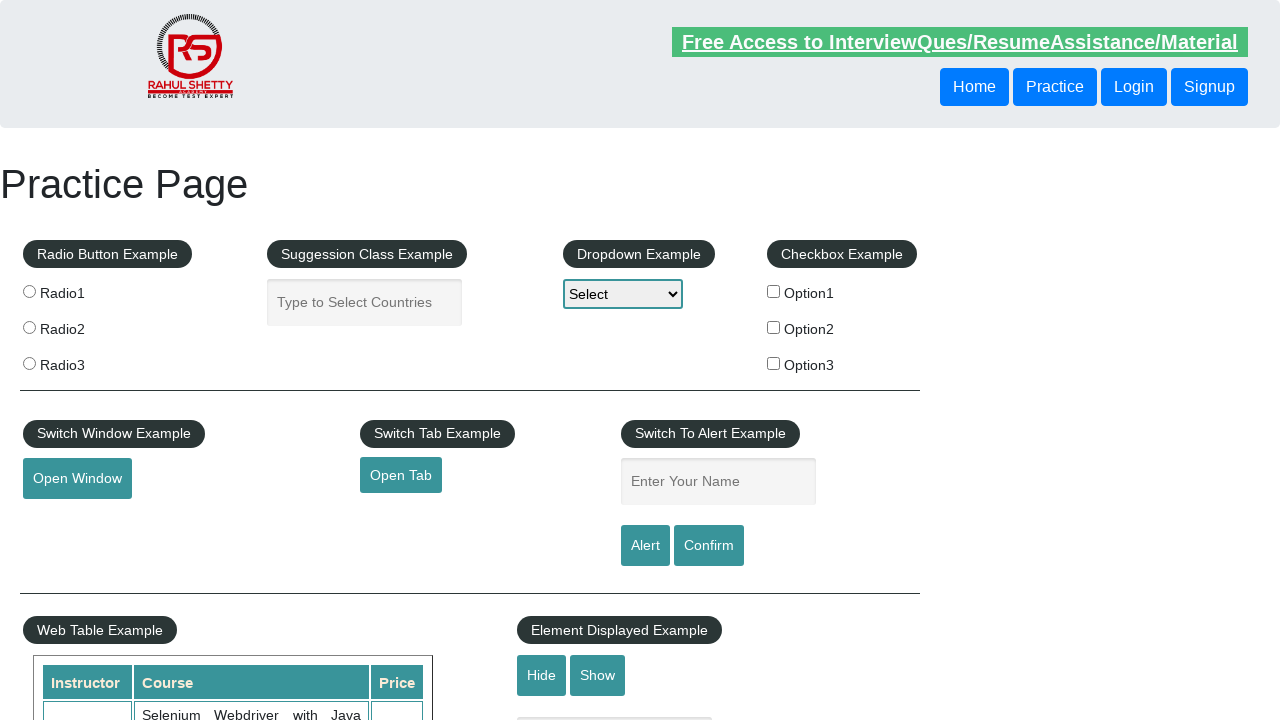

Pressed Shift++ in autocomplete field on #autocomplete
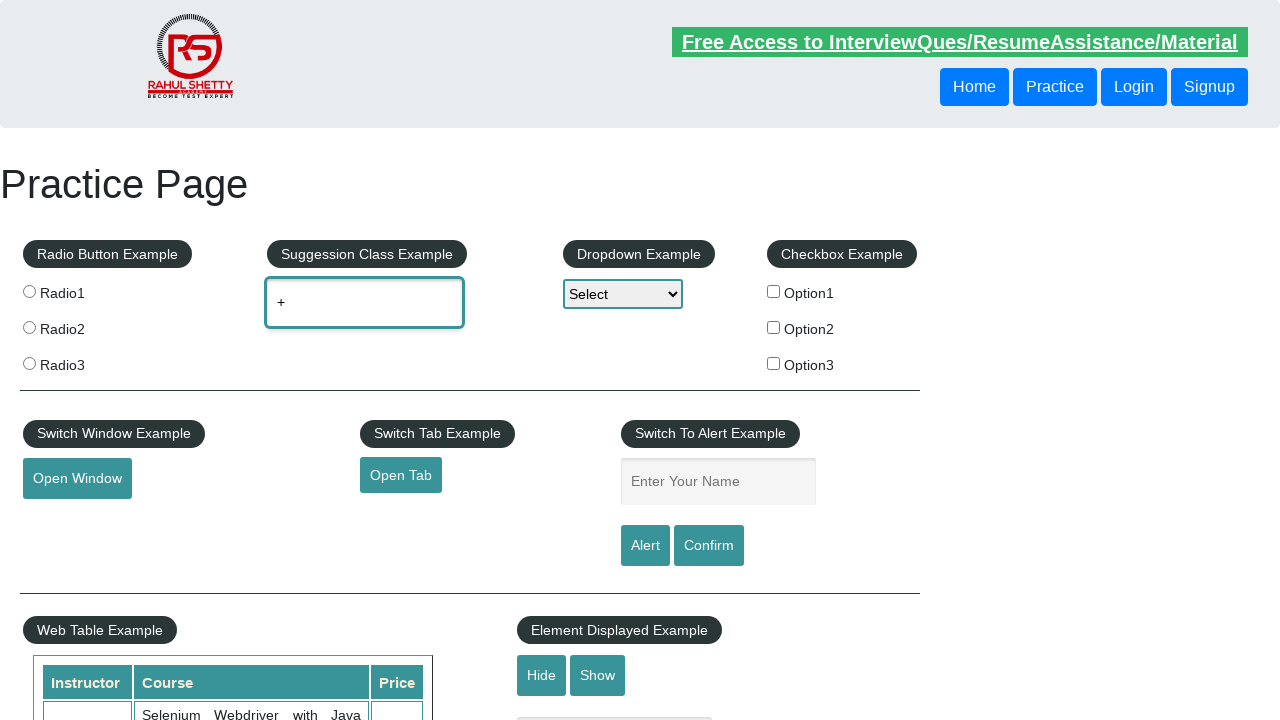

Located footer section with ID 'gf-BIG'
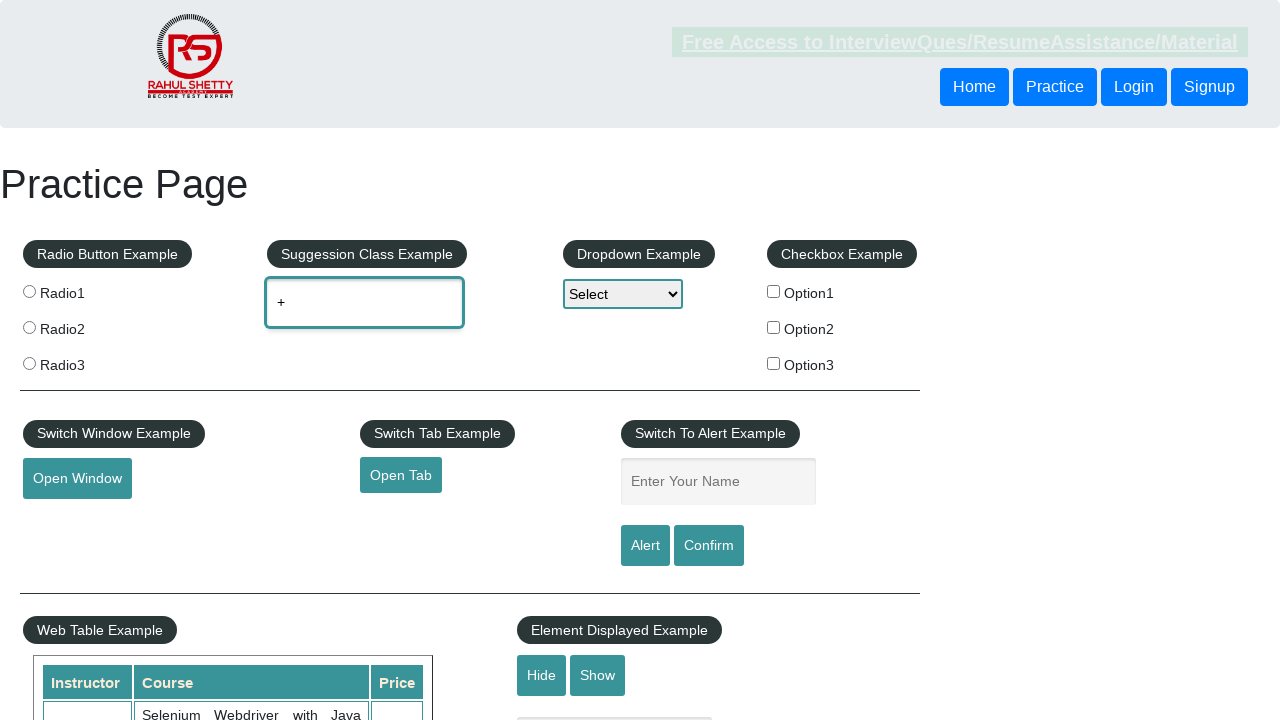

Located first column of footer links
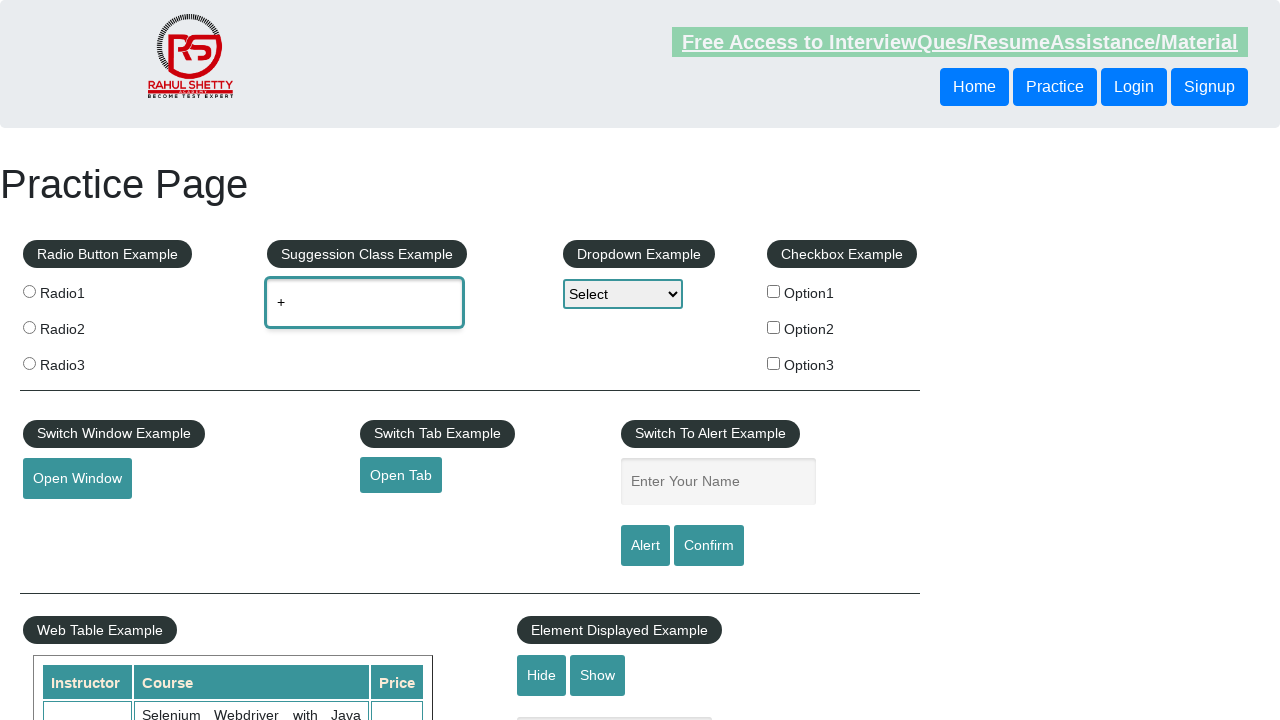

Retrieved 5 links from footer column
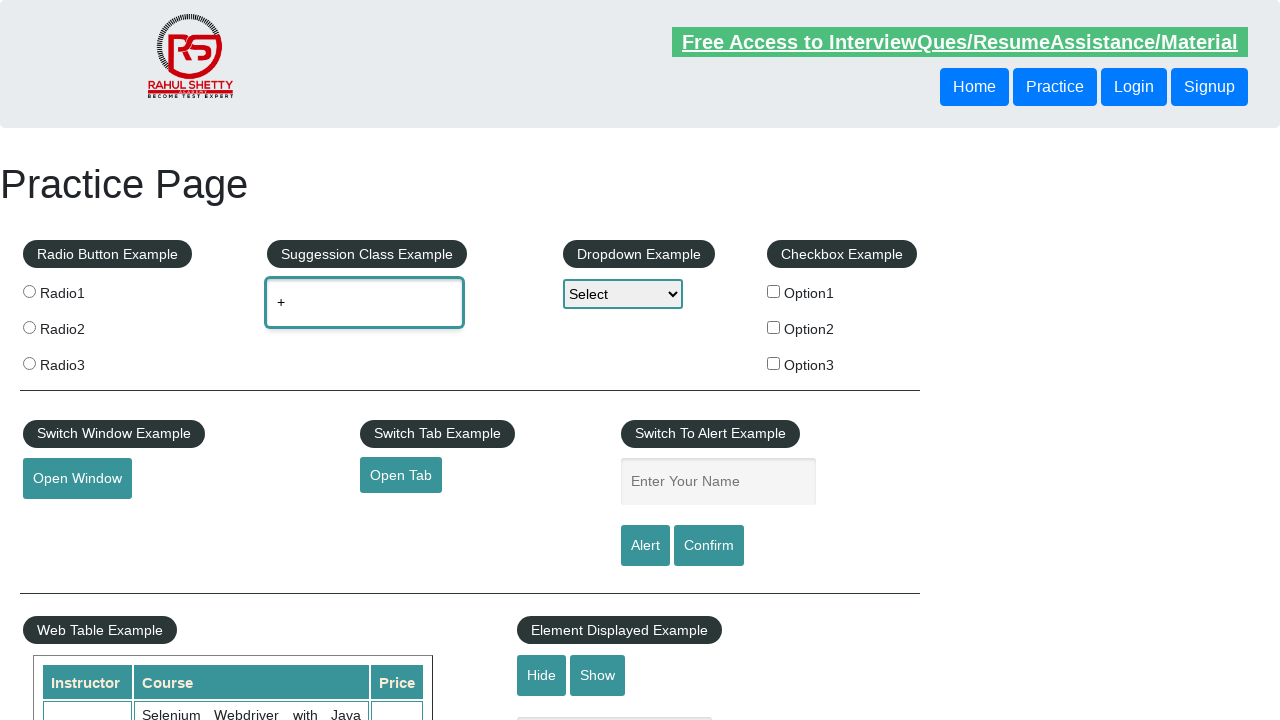

Located footer link at index 1
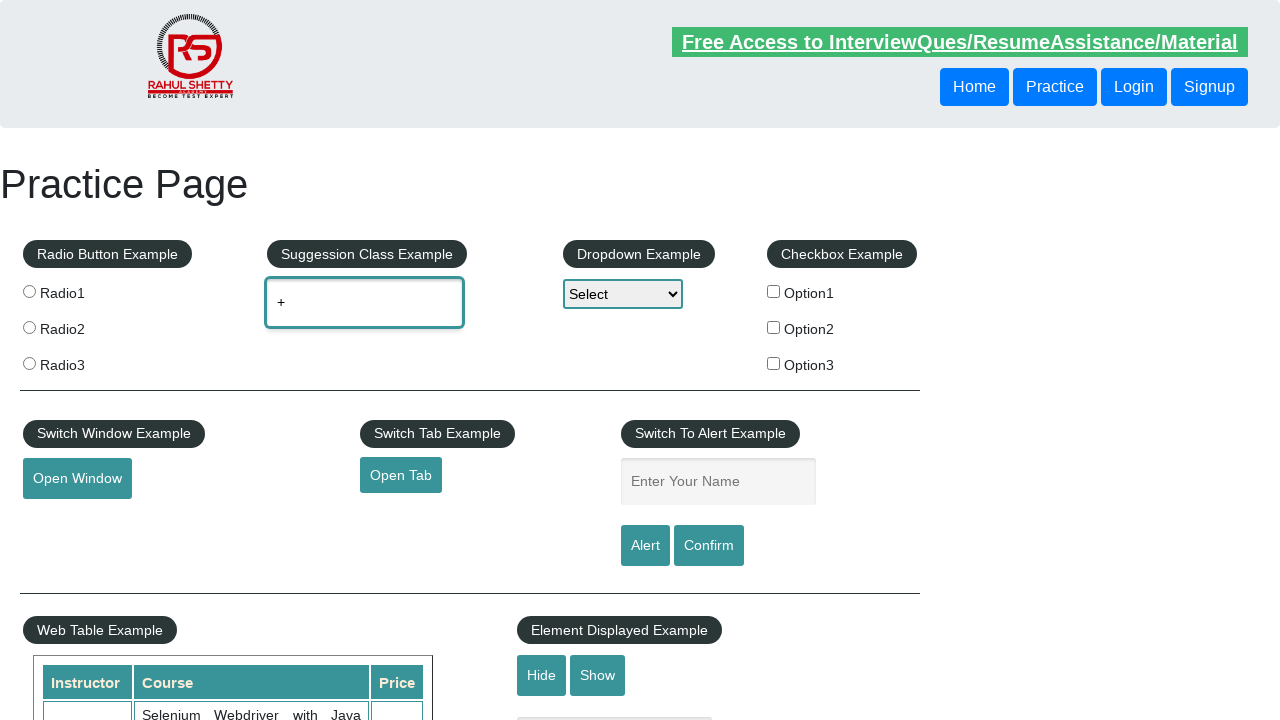

Opened footer link 1 in new tab with Ctrl+Click at (68, 520) on #gf-BIG >> xpath=//table/tbody/tr/td[1]/ul >> a >> nth=1
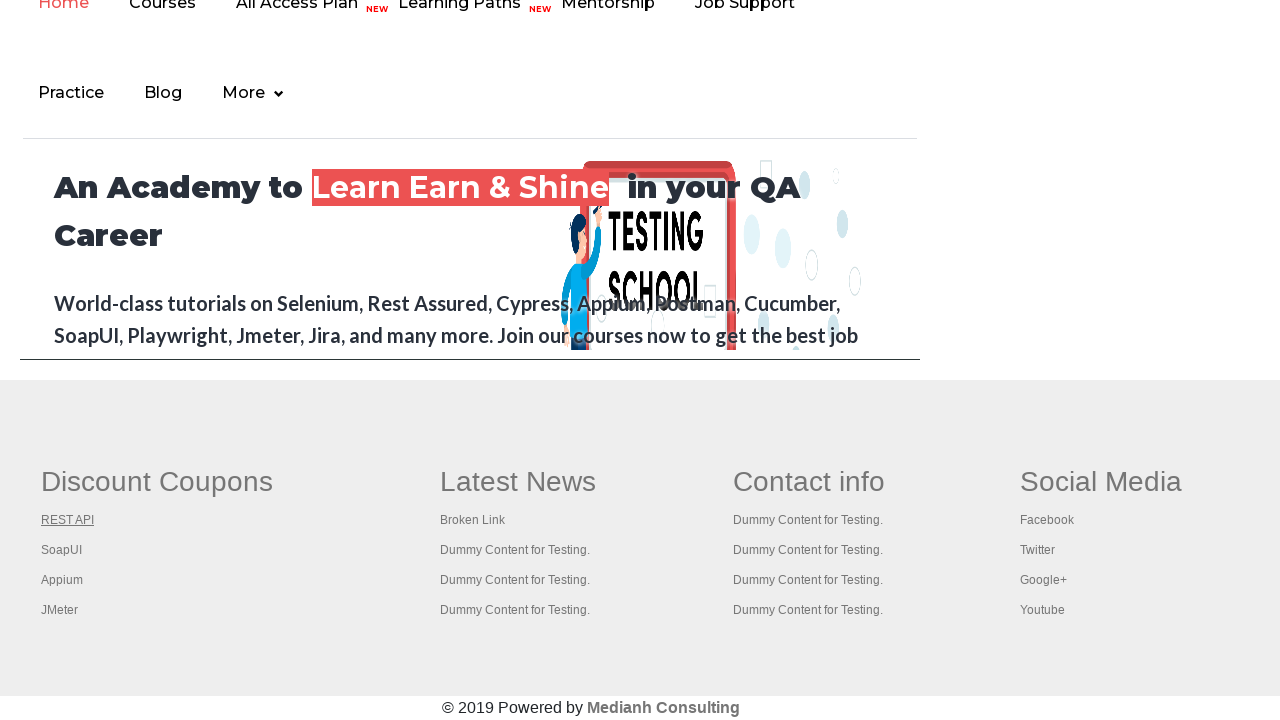

Waited 1000ms for new tab to open
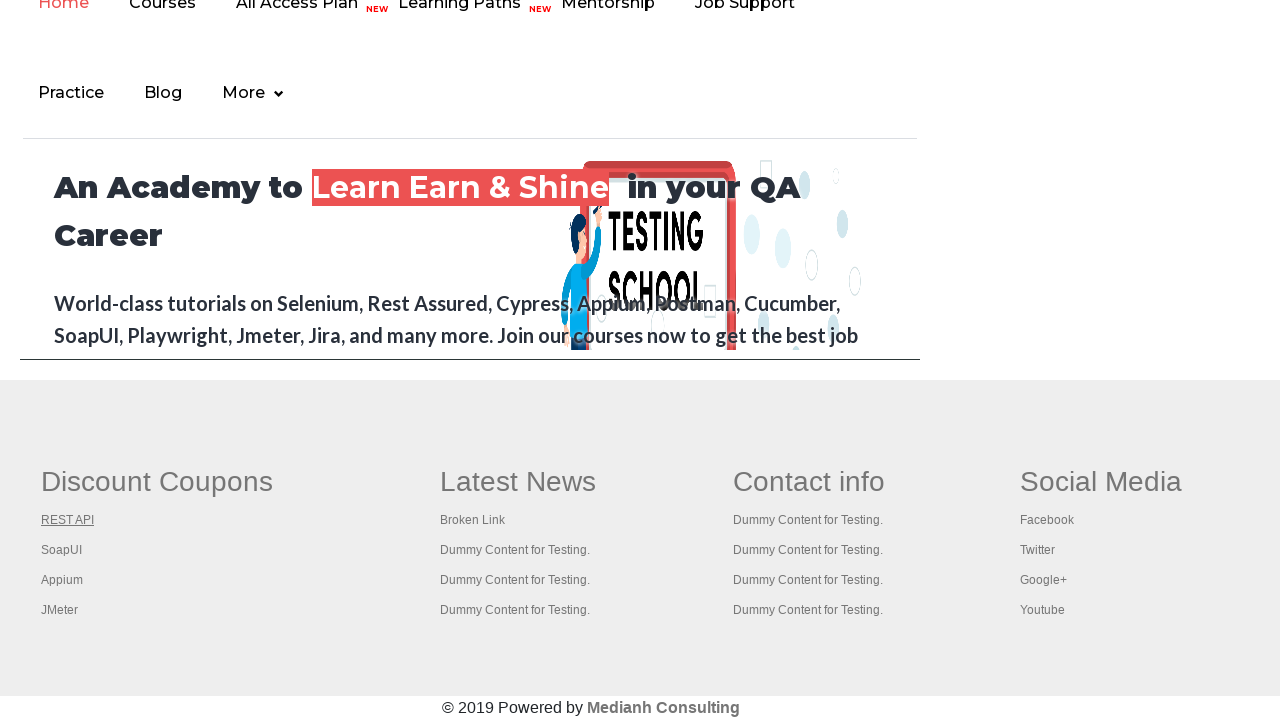

Located footer link at index 2
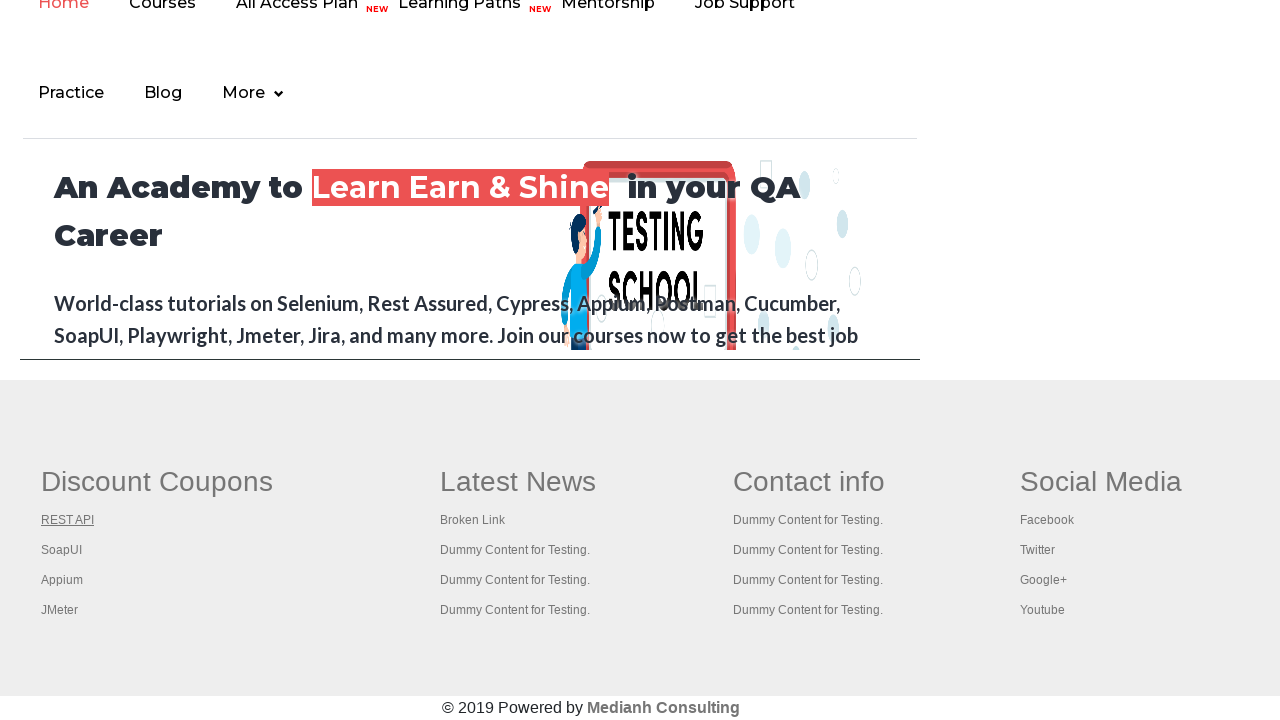

Opened footer link 2 in new tab with Ctrl+Click at (62, 550) on #gf-BIG >> xpath=//table/tbody/tr/td[1]/ul >> a >> nth=2
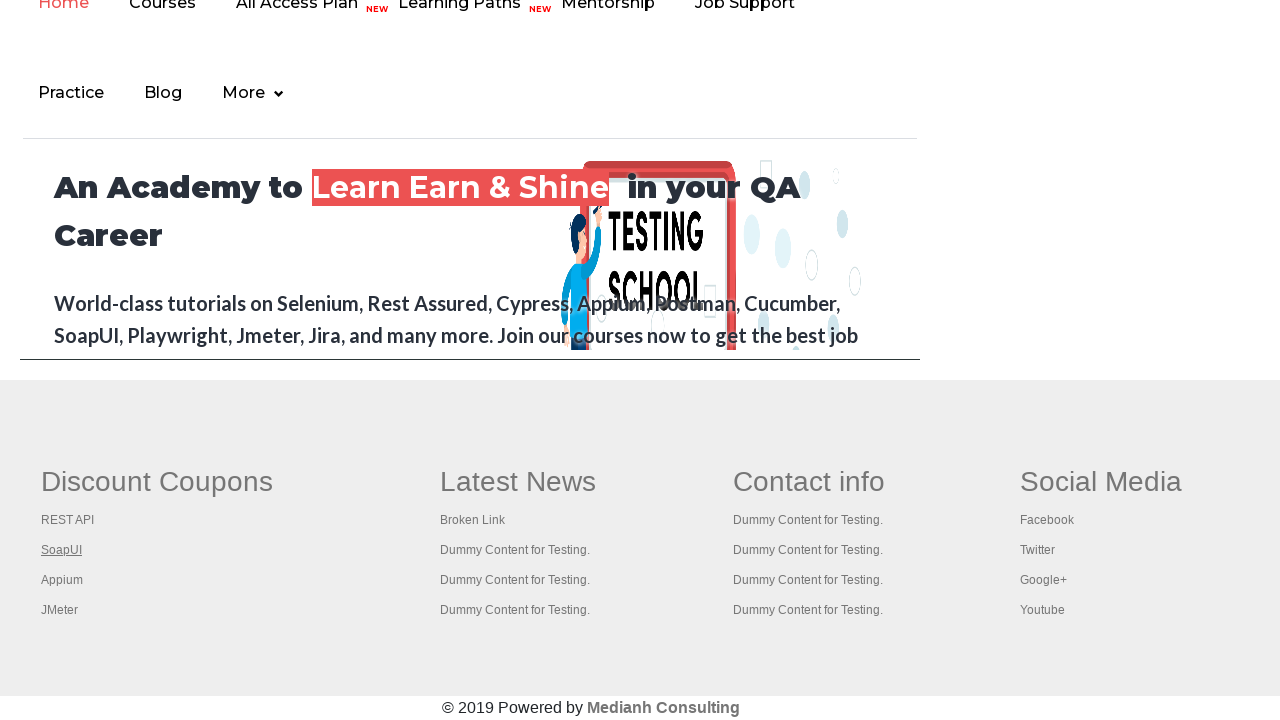

Waited 1000ms for new tab to open
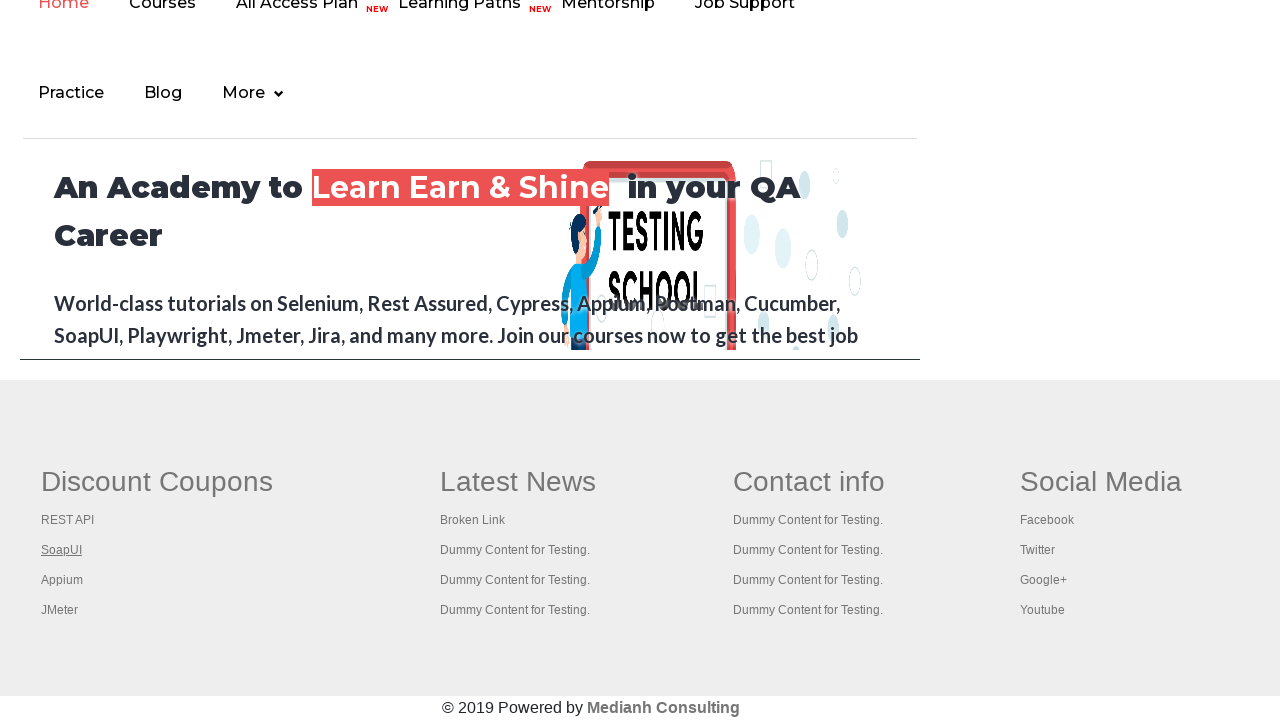

Located footer link at index 3
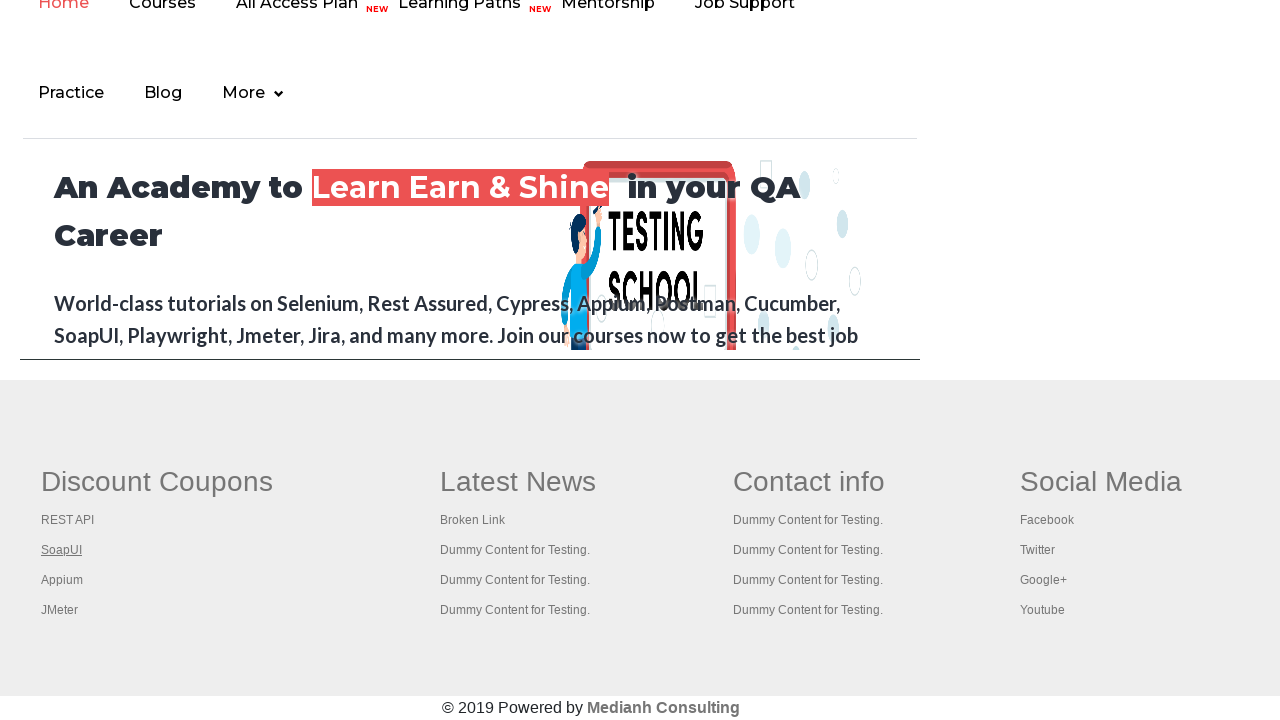

Opened footer link 3 in new tab with Ctrl+Click at (62, 580) on #gf-BIG >> xpath=//table/tbody/tr/td[1]/ul >> a >> nth=3
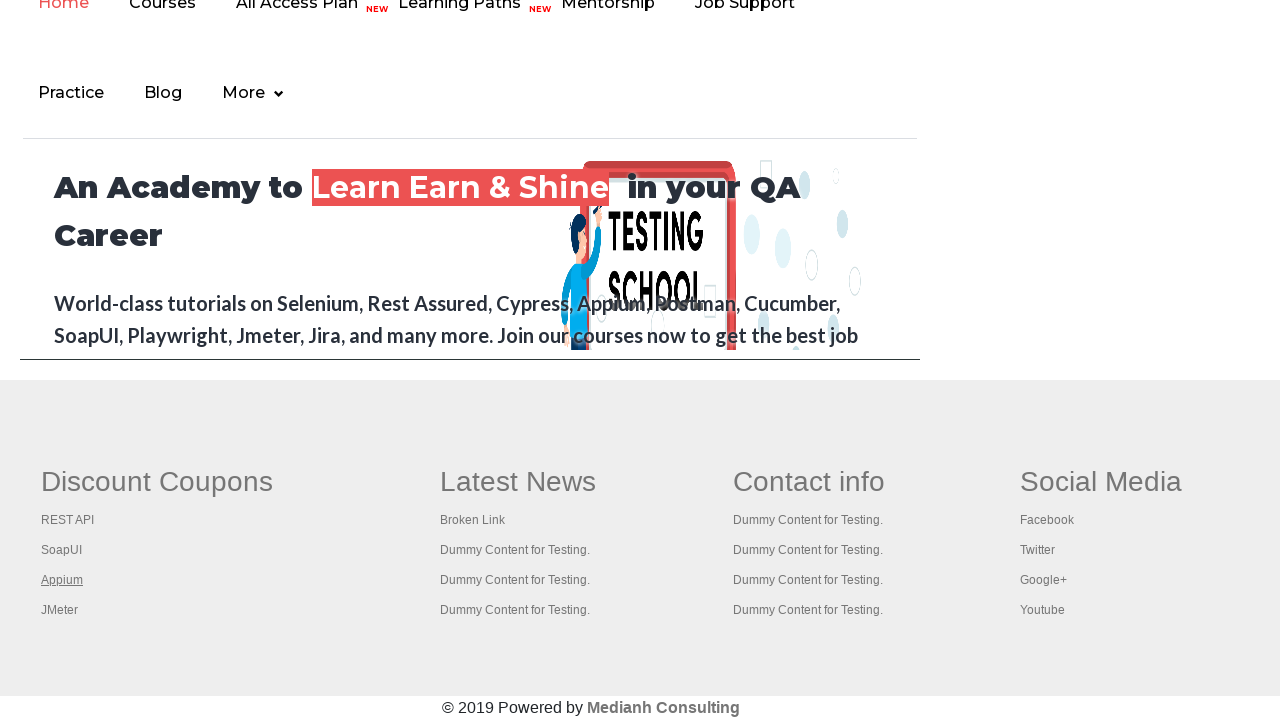

Waited 1000ms for new tab to open
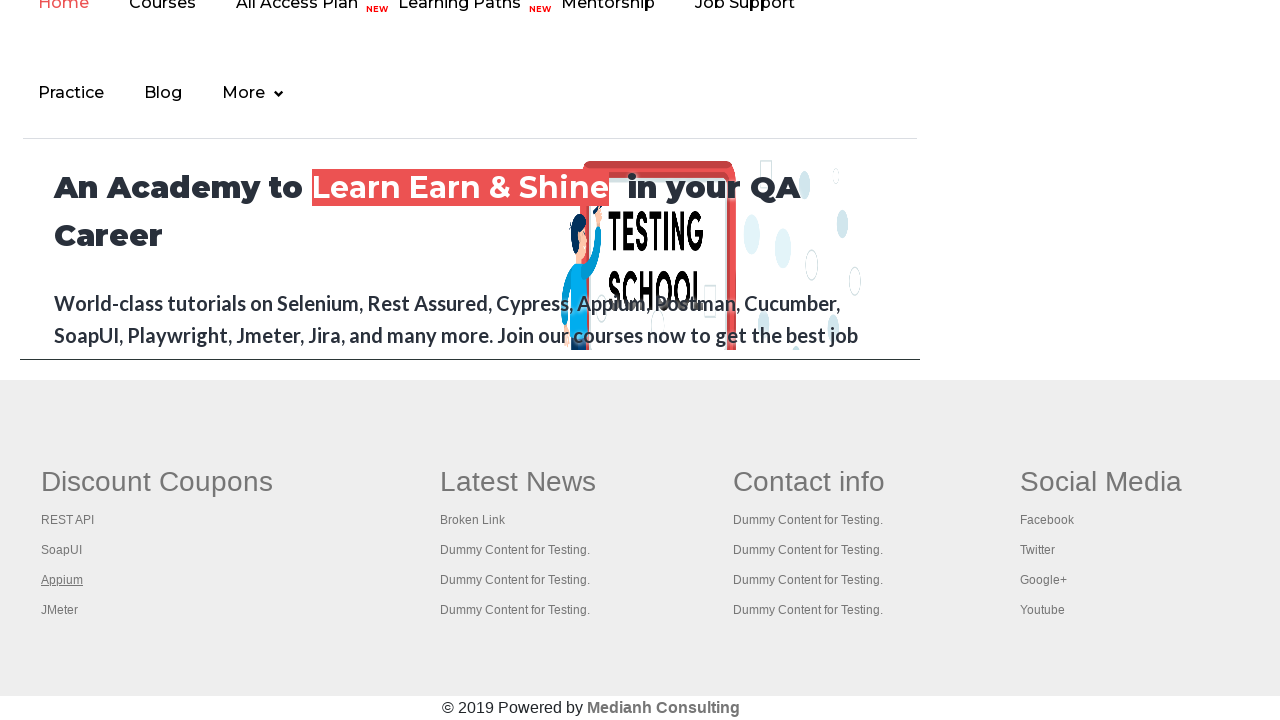

Located footer link at index 4
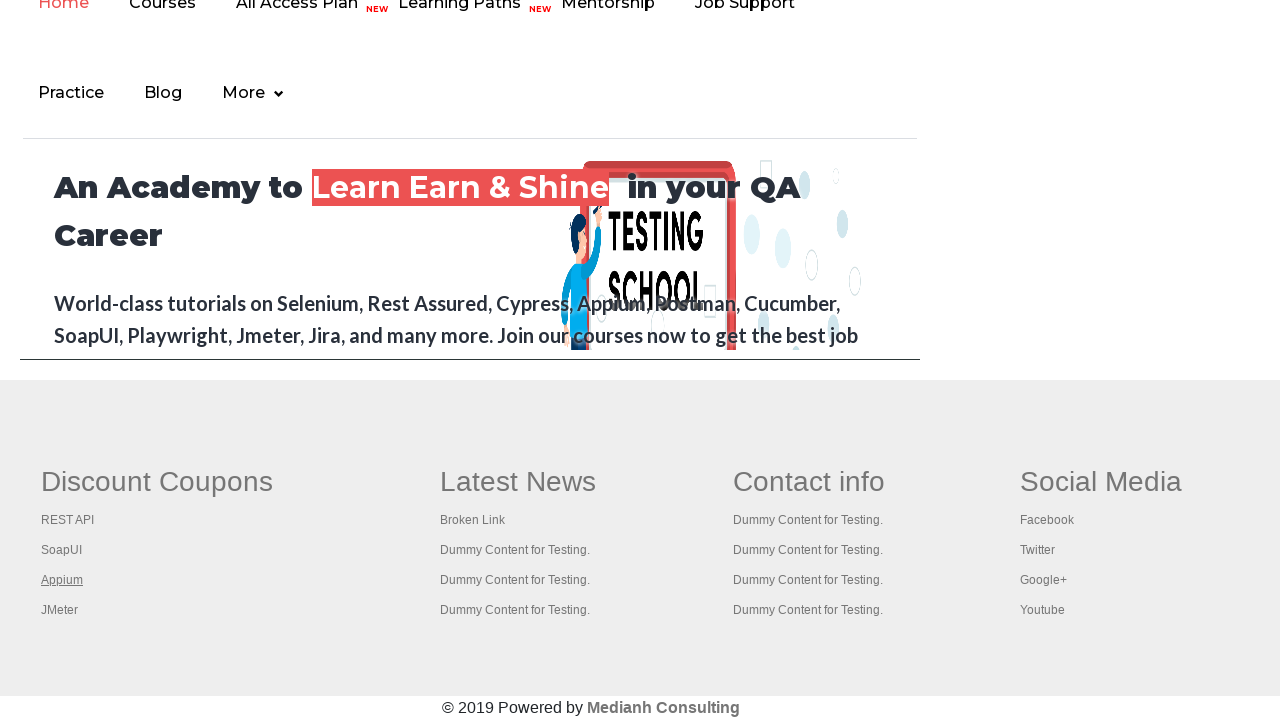

Opened footer link 4 in new tab with Ctrl+Click at (60, 610) on #gf-BIG >> xpath=//table/tbody/tr/td[1]/ul >> a >> nth=4
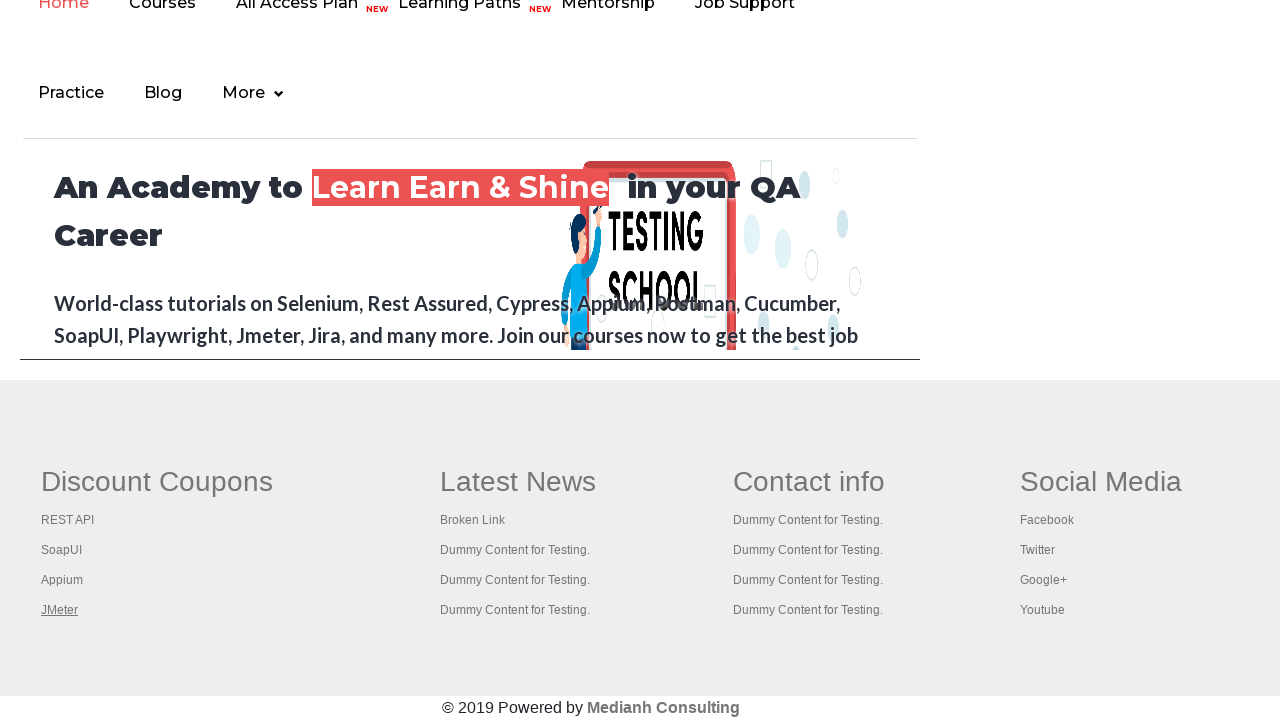

Waited 1000ms for new tab to open
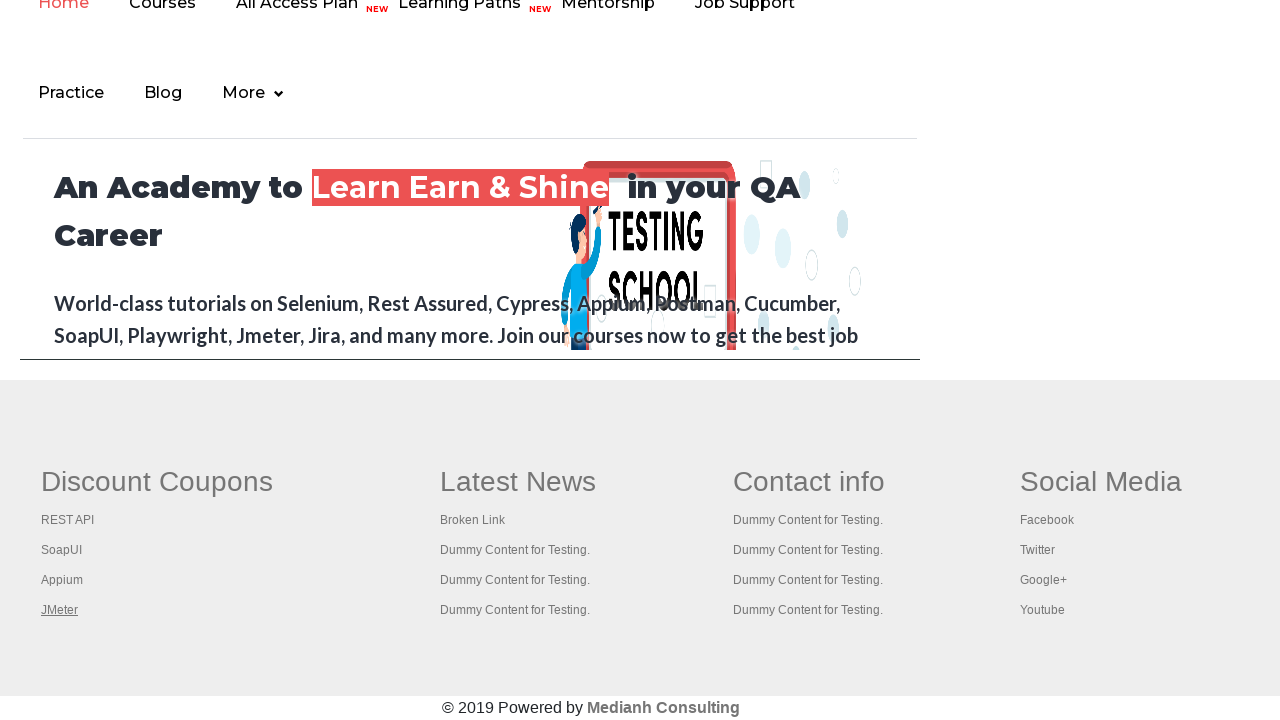

Retrieved all open pages/tabs, total count: 5
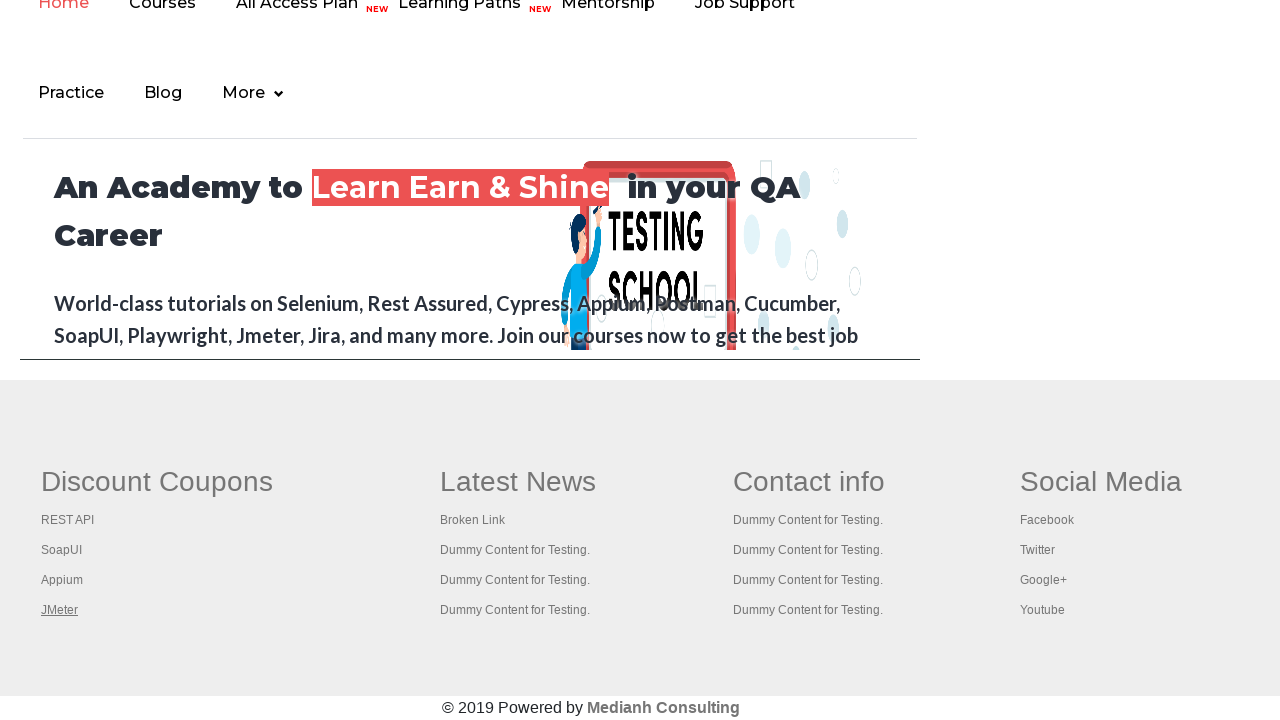

Brought tab to front with title: Practice Page
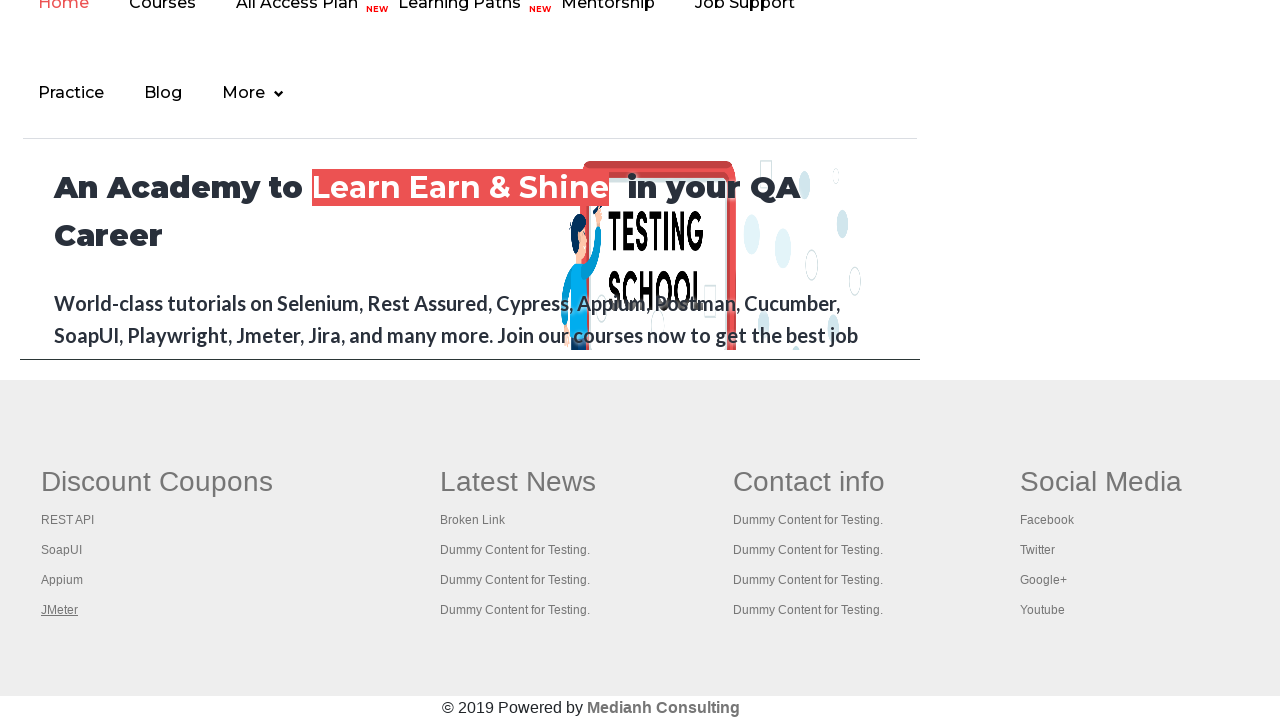

Brought tab to front with title: REST API Tutorial
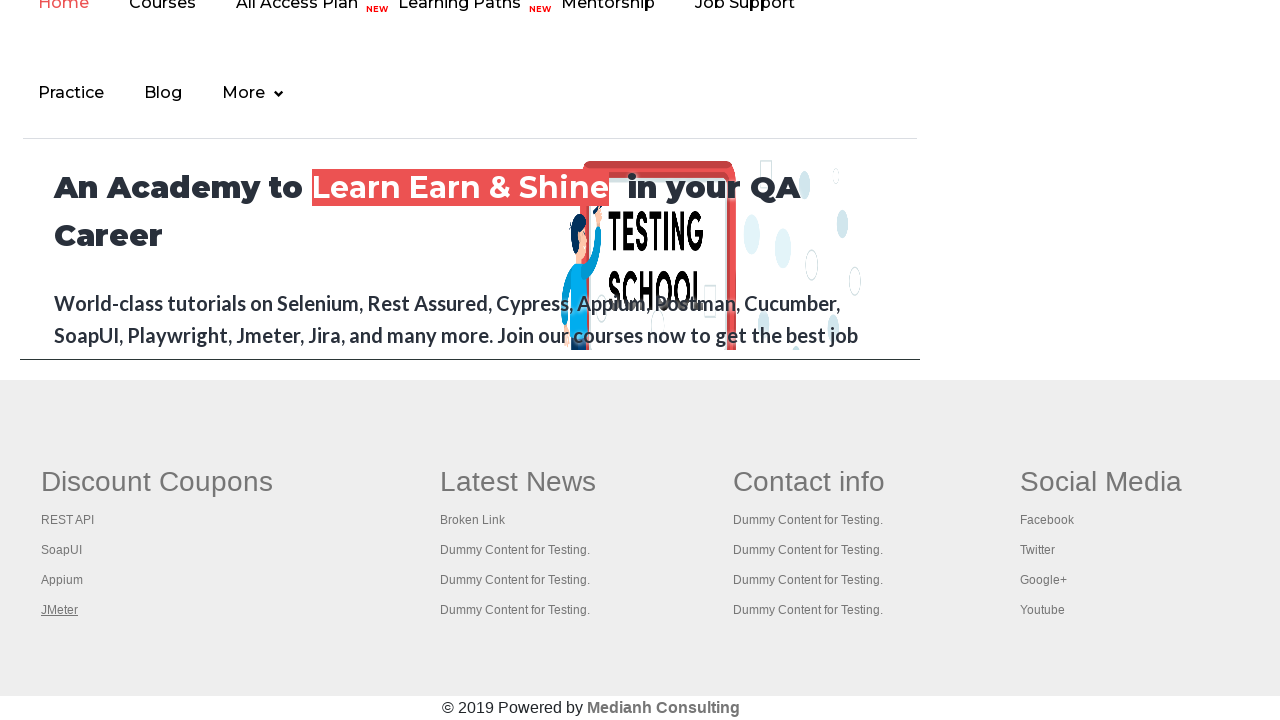

Brought tab to front with title: The World’s Most Popular API Testing Tool | SoapUI
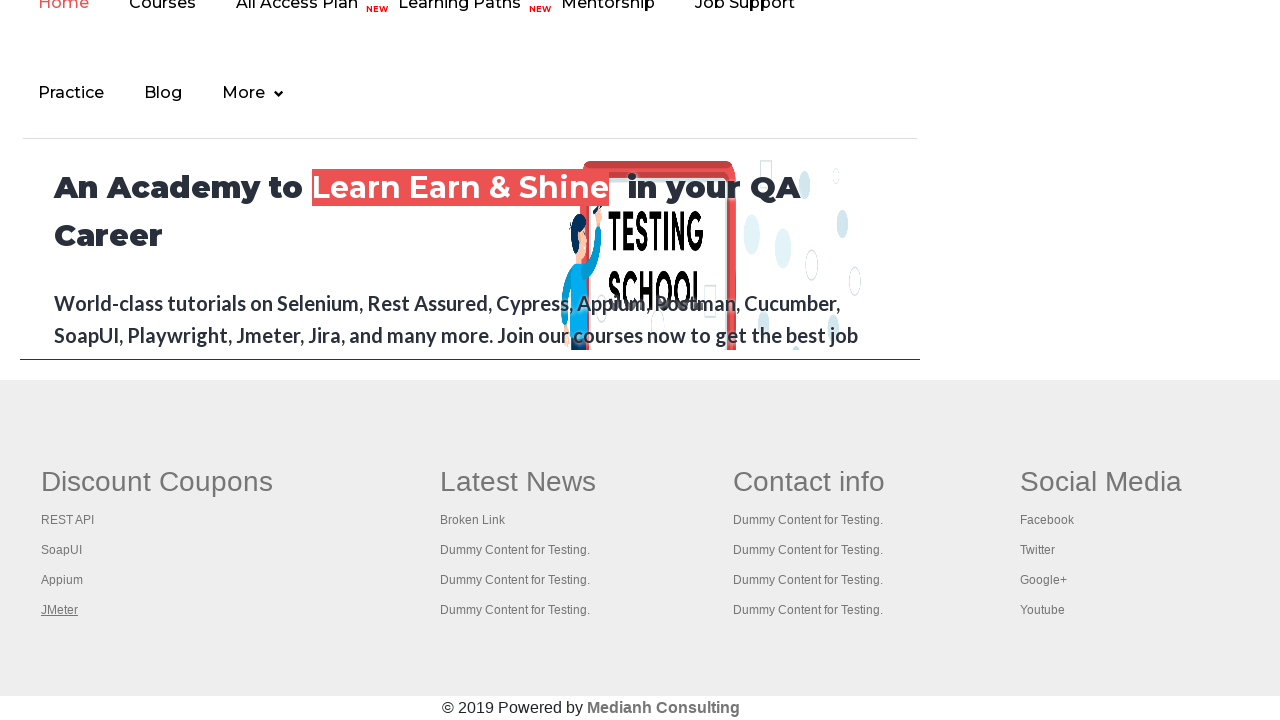

Brought tab to front with title: Appium tutorial for Mobile Apps testing | RahulShetty Academy | Rahul
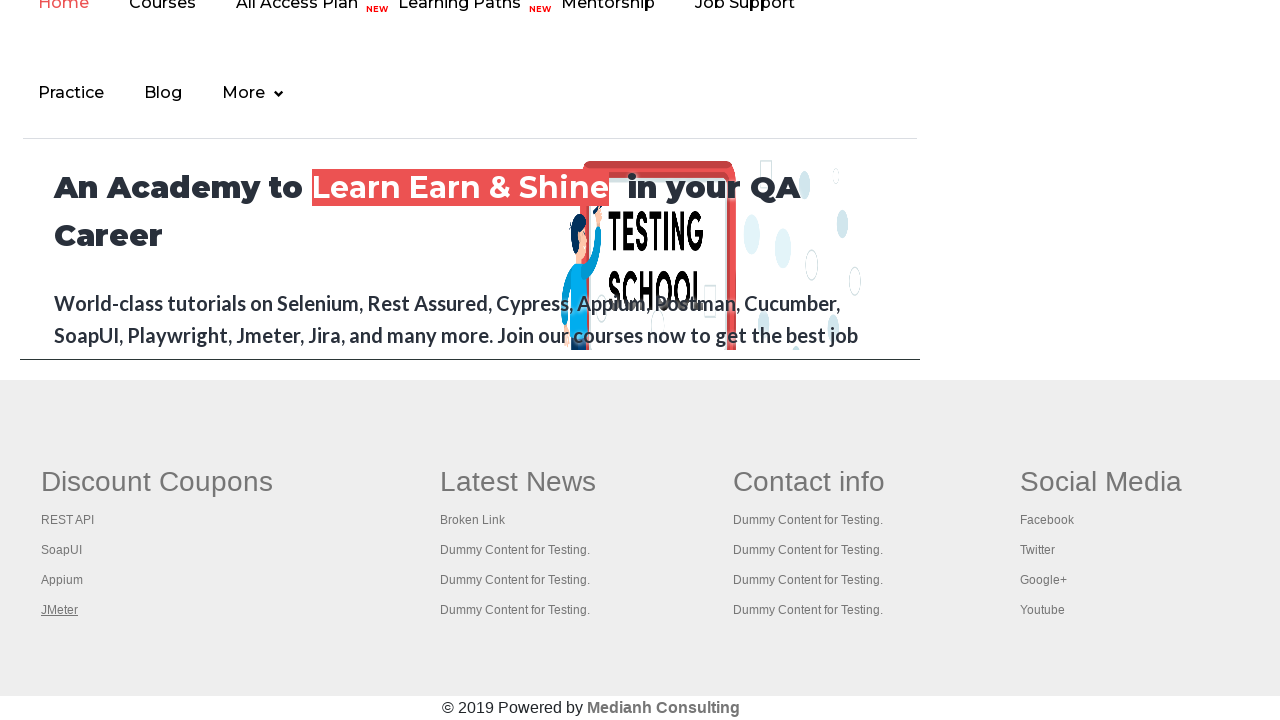

Brought tab to front with title: Apache JMeter - Apache JMeter™
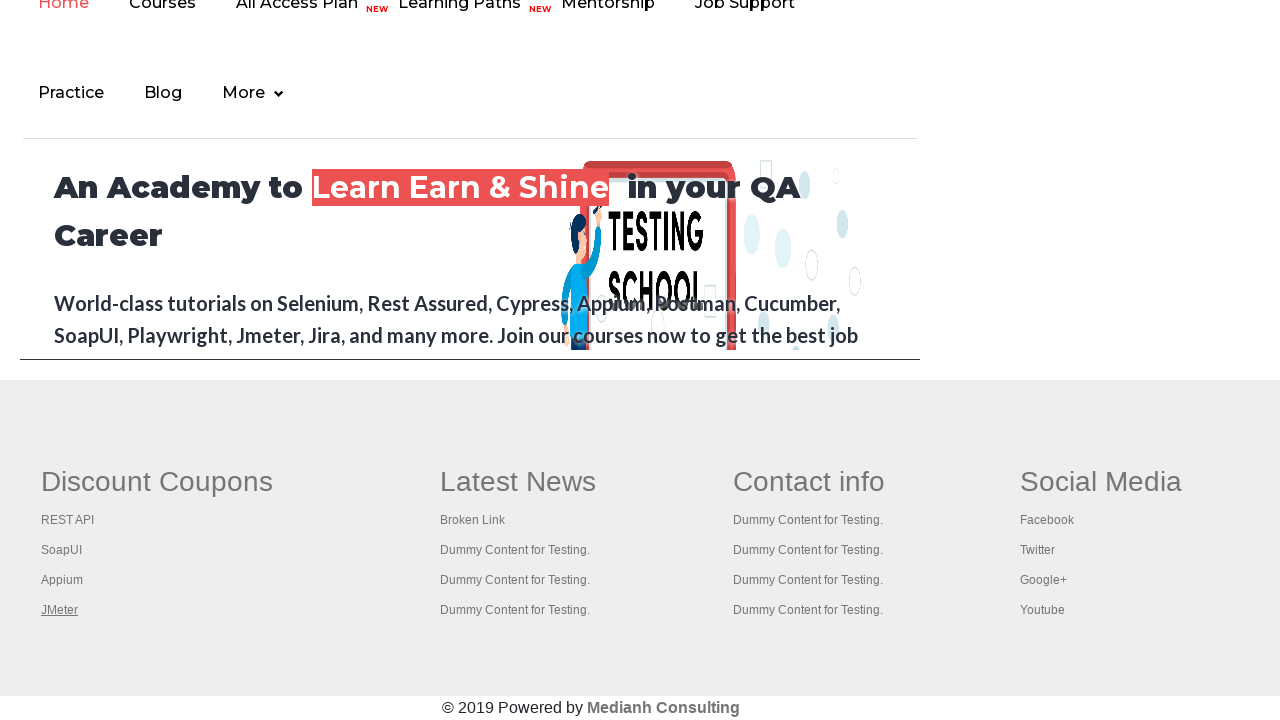

Switched back to parent tab with title: Practice Page
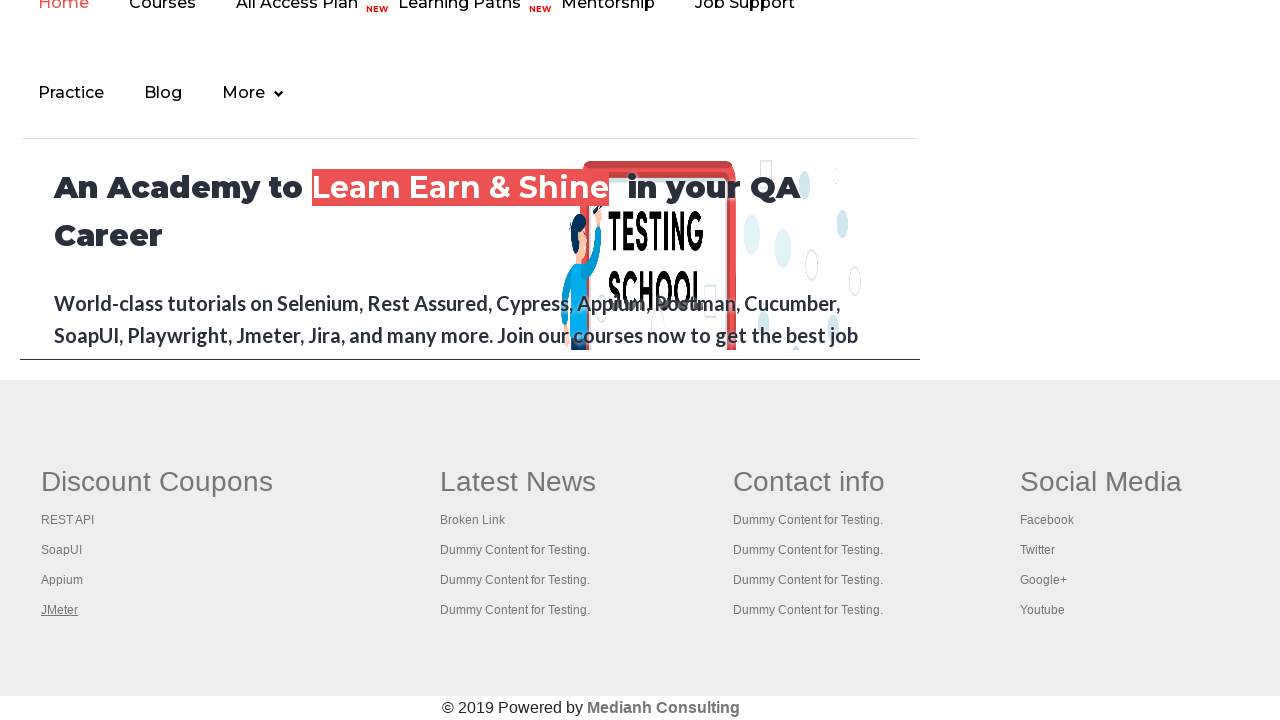

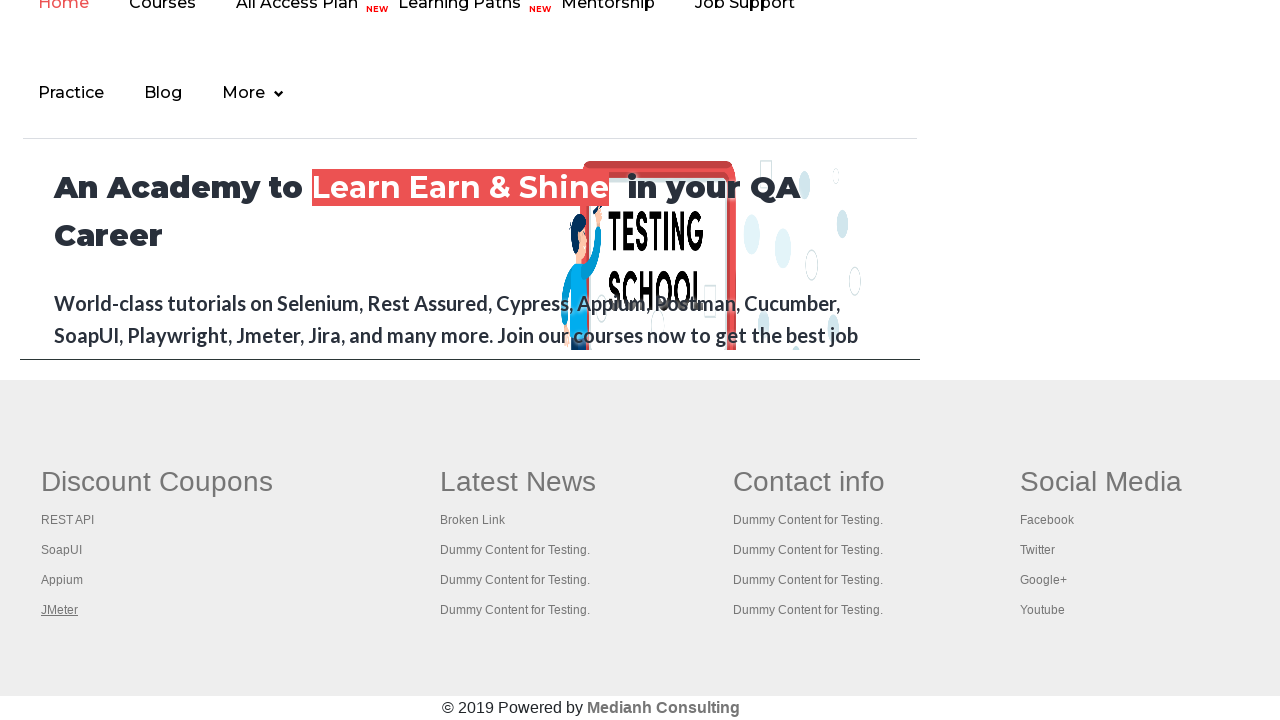